Tests checkbox functionality by verifying initial unchecked state, clicking to check, verifying checked state, clicking to uncheck, and verifying unchecked state again

Starting URL: https://rahulshettyacademy.com/AutomationPractice/

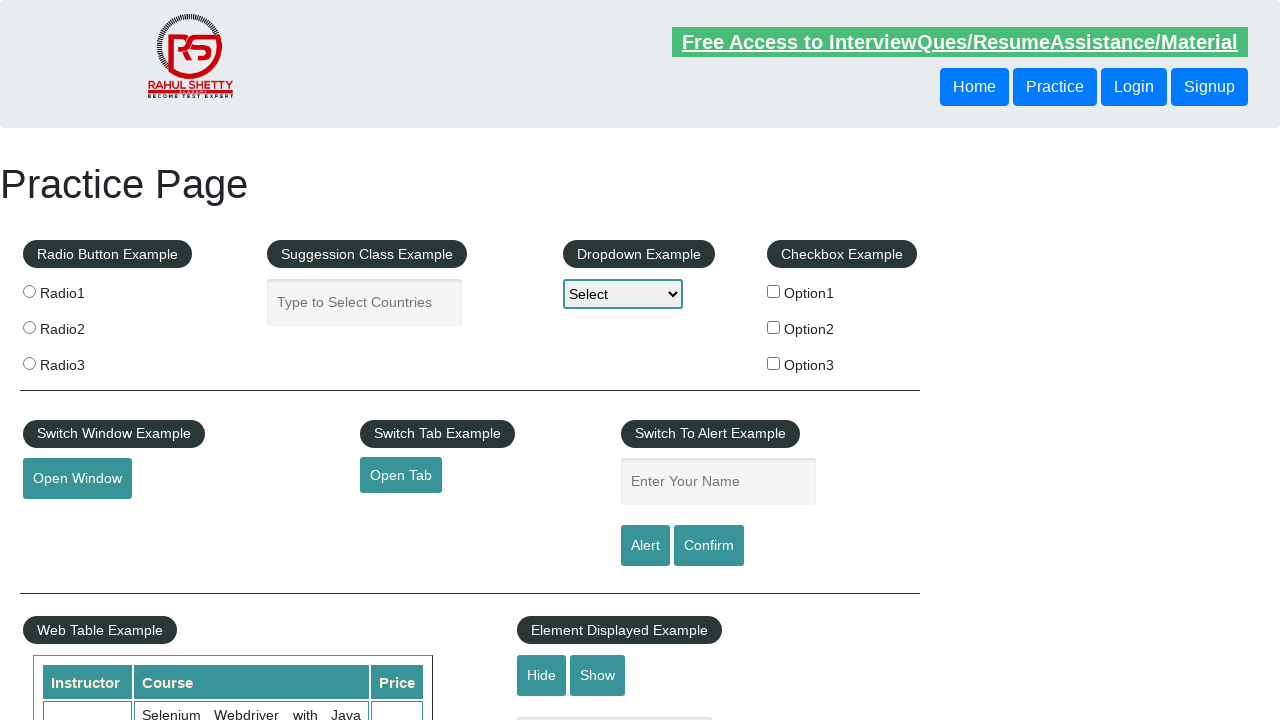

Navigated to Rahul Shetty Academy Automation Practice page
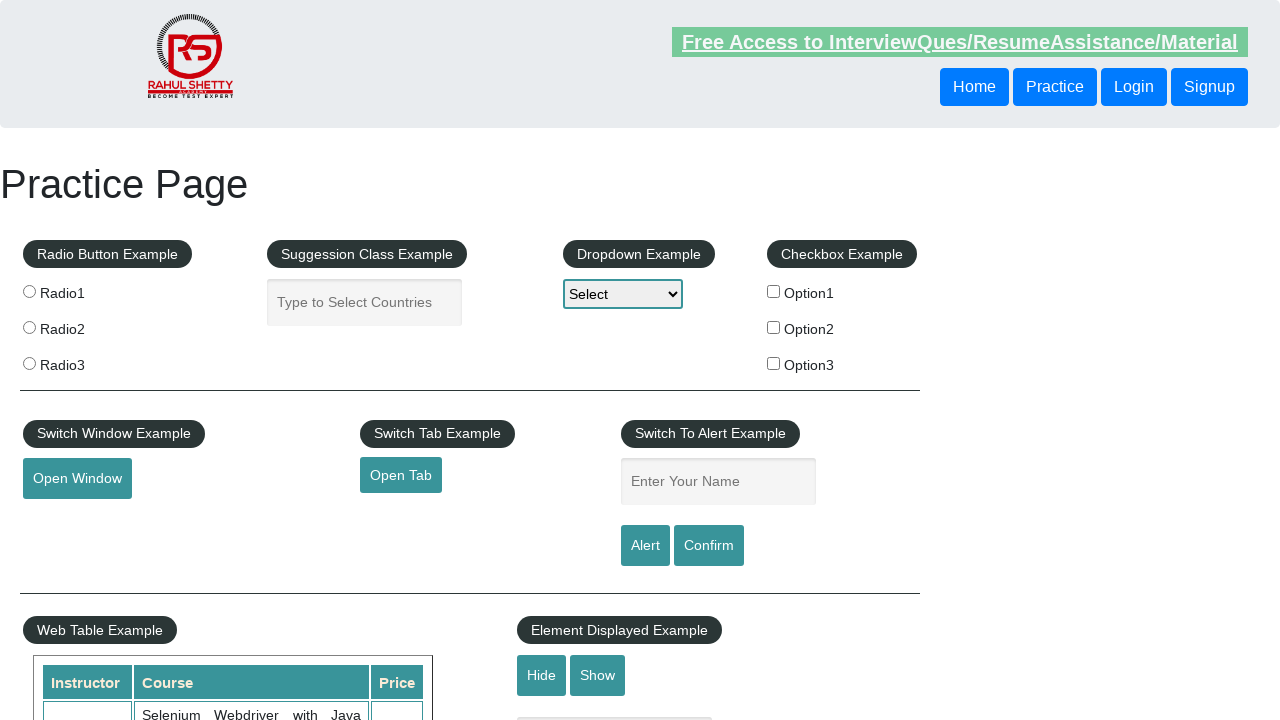

Verified checkbox #checkBoxOption1 is initially unchecked
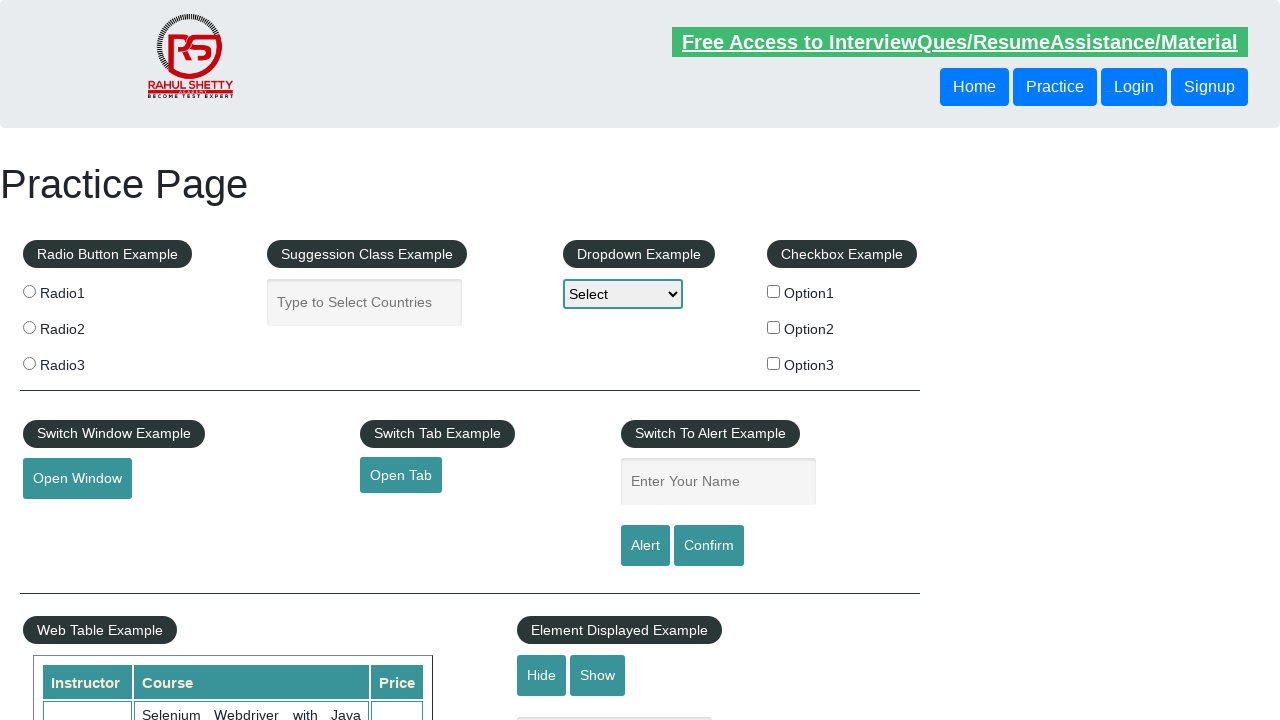

Clicked checkbox #checkBoxOption1 to check it at (774, 291) on #checkBoxOption1
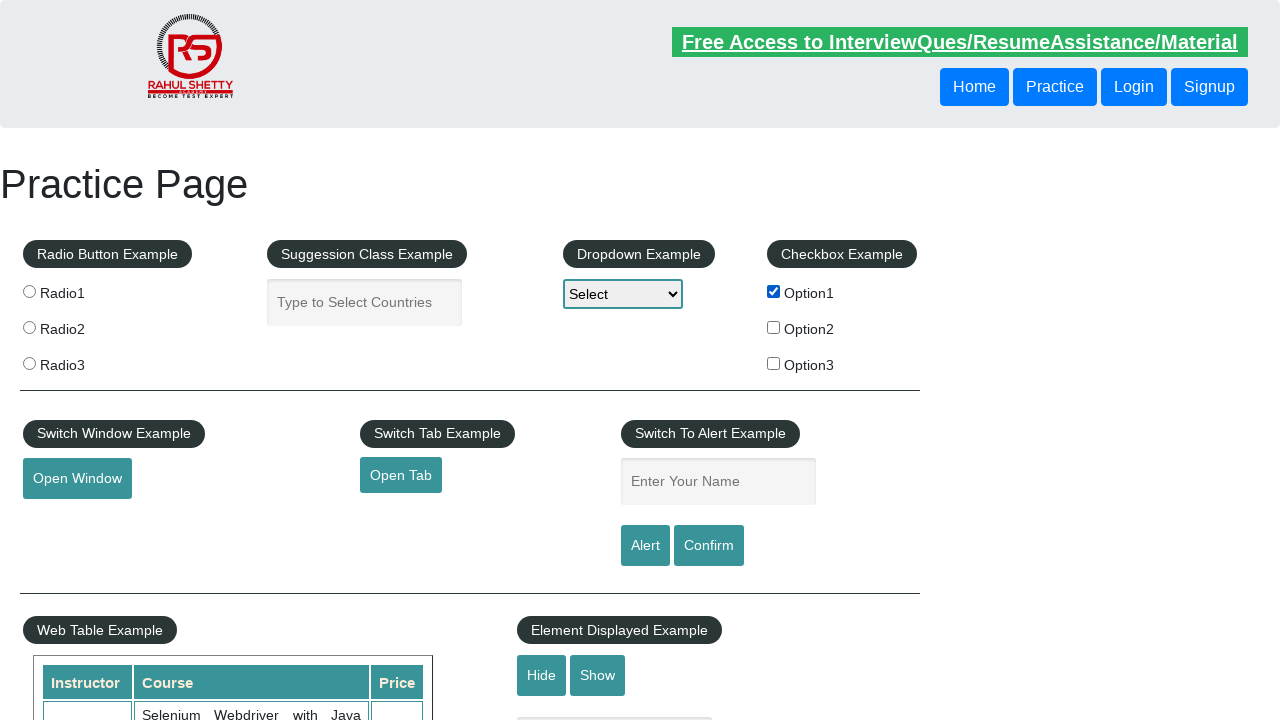

Verified checkbox #checkBoxOption1 is now checked
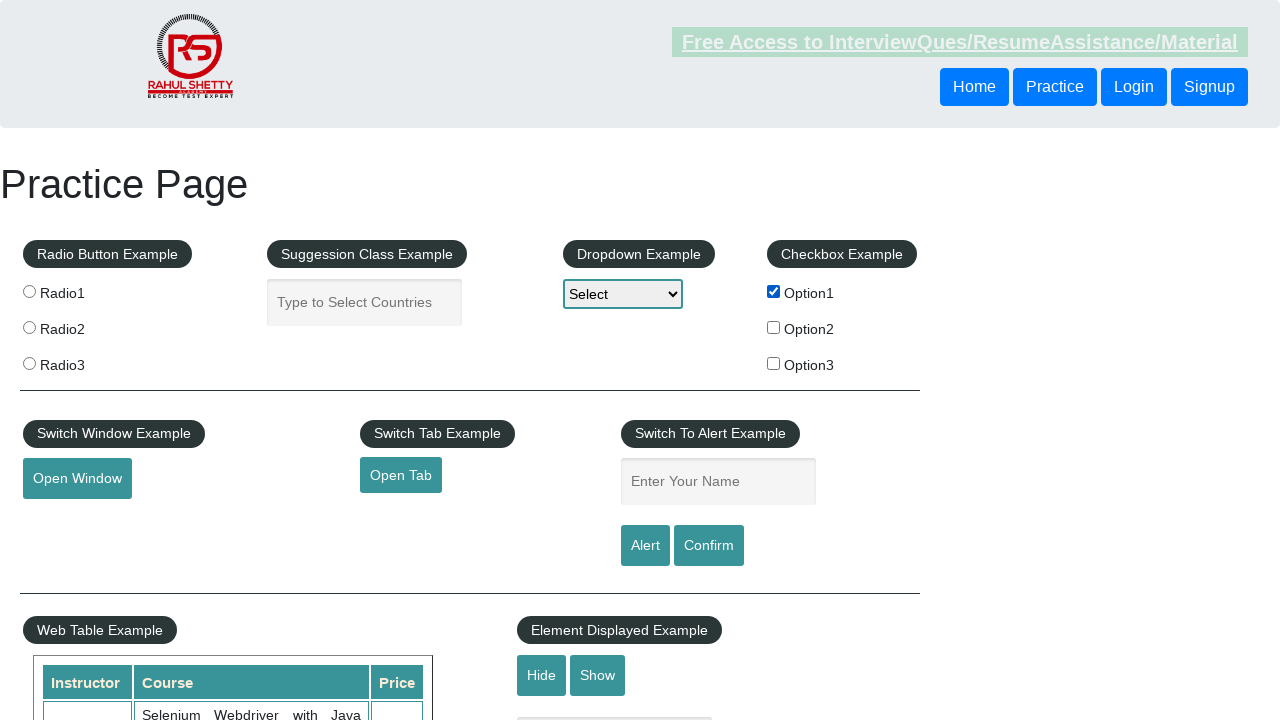

Clicked checkbox #checkBoxOption1 to uncheck it at (774, 291) on #checkBoxOption1
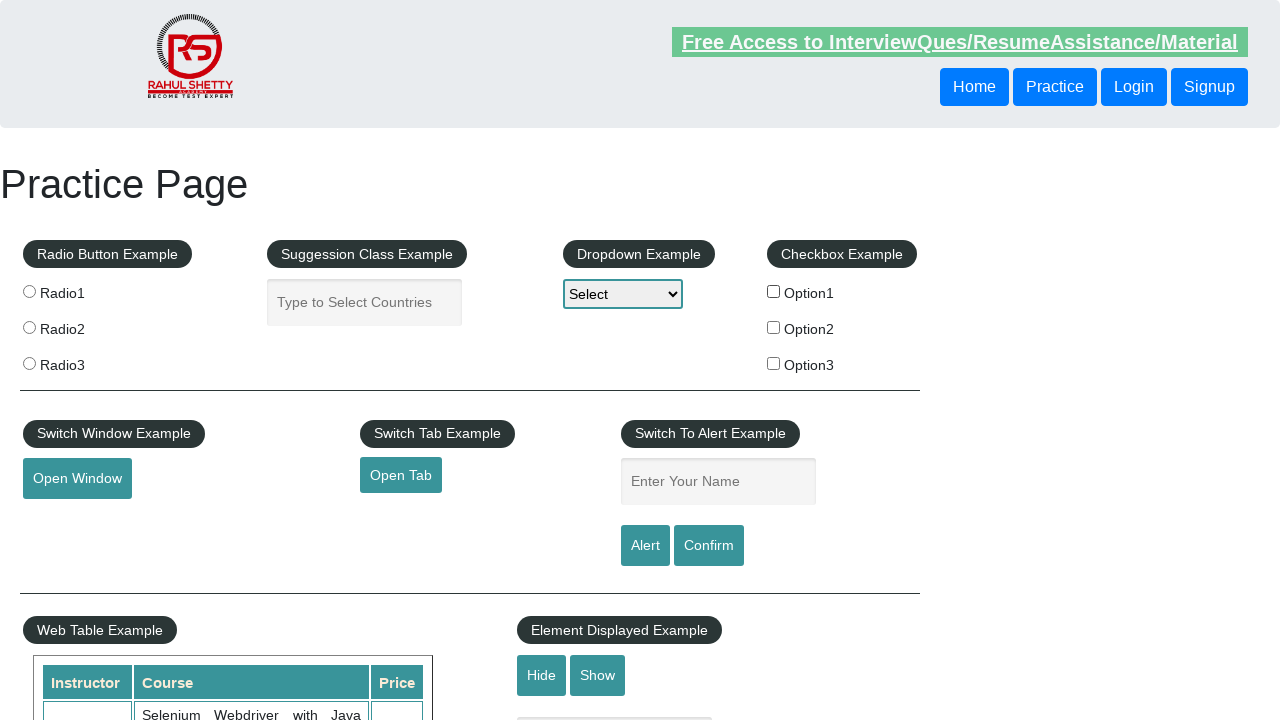

Verified checkbox #checkBoxOption1 is unchecked again
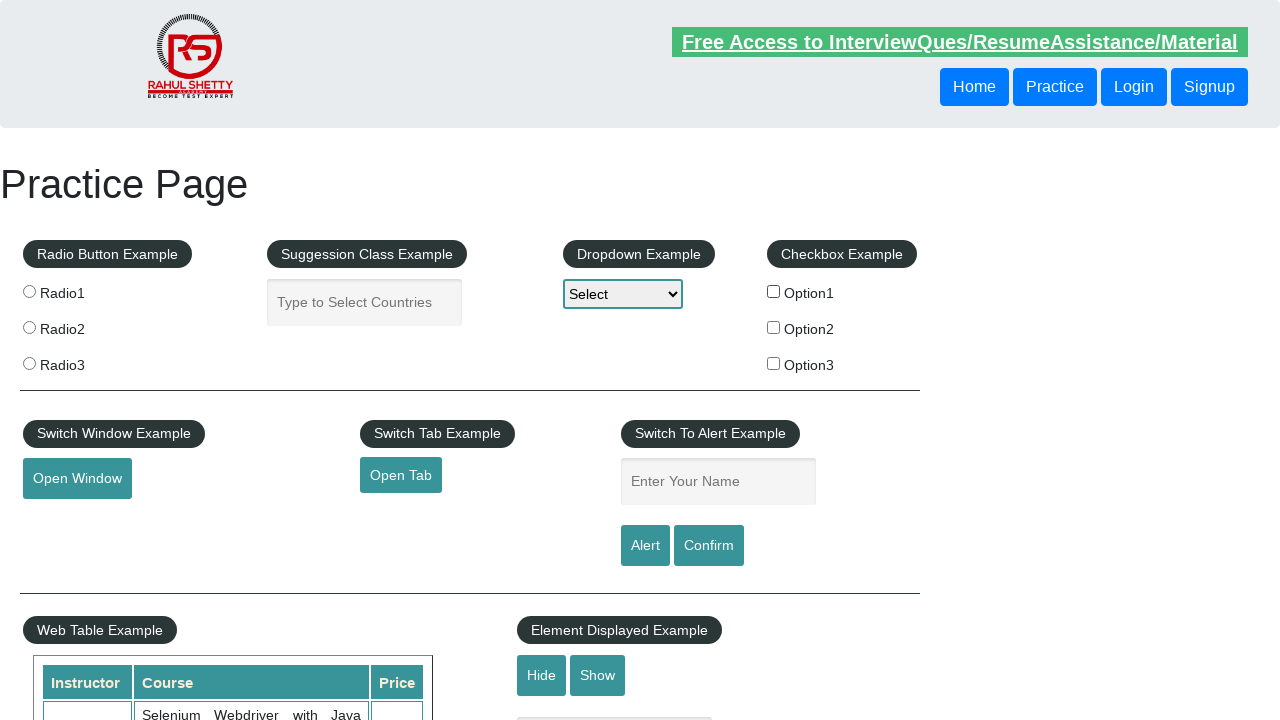

Counted 3 checkboxes on the page
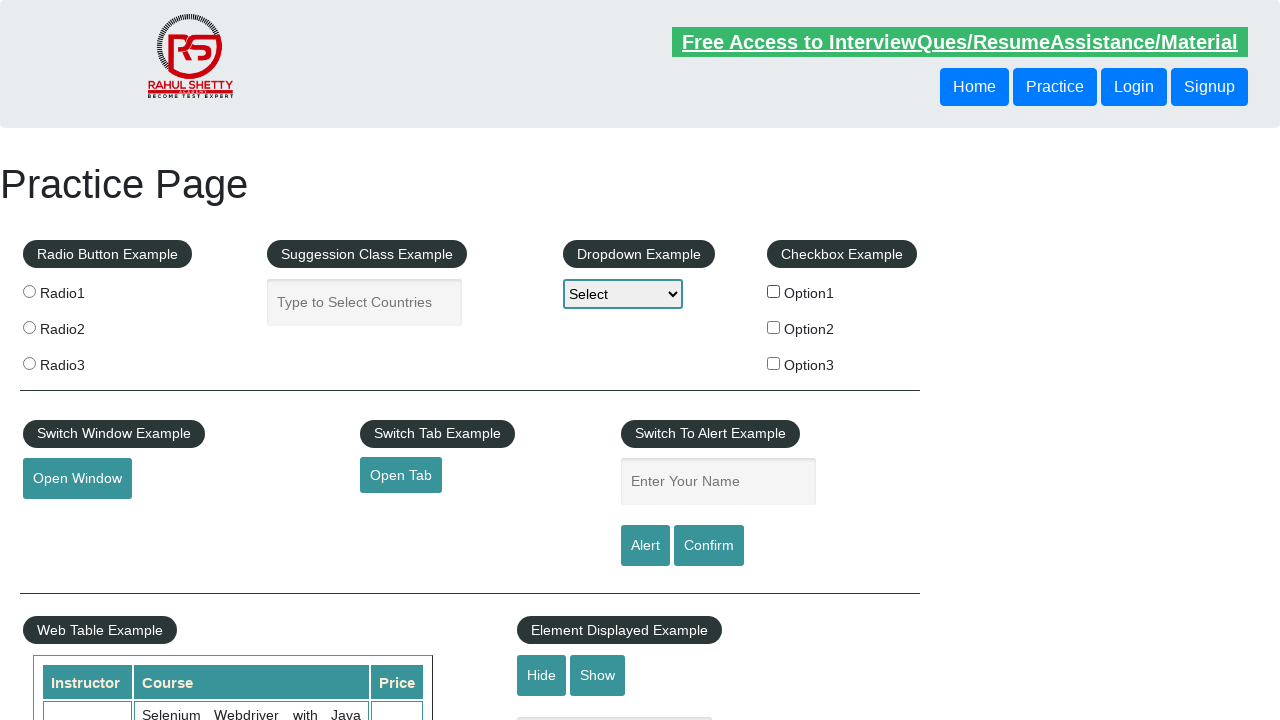

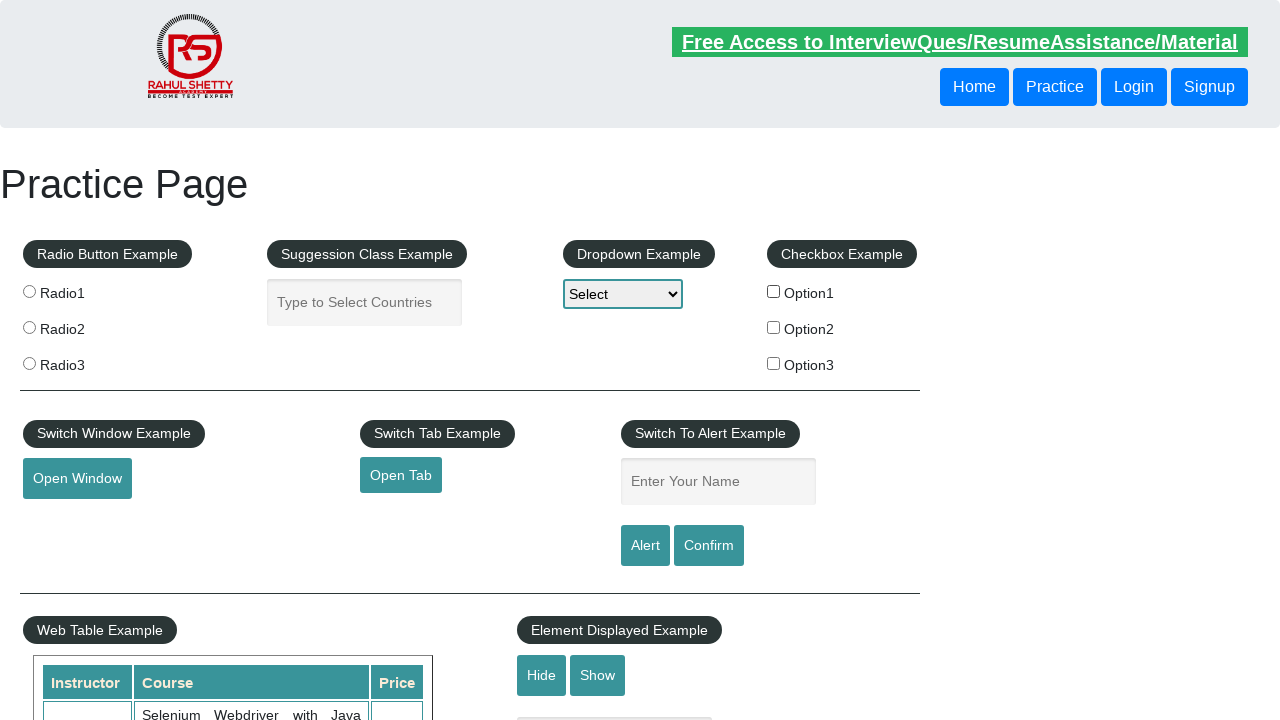